Tests keyboard shortcuts for copy-paste functionality on a text comparison tool by copying text from one area and pasting it to another

Starting URL: https://extendsclass.com/text-compare.html

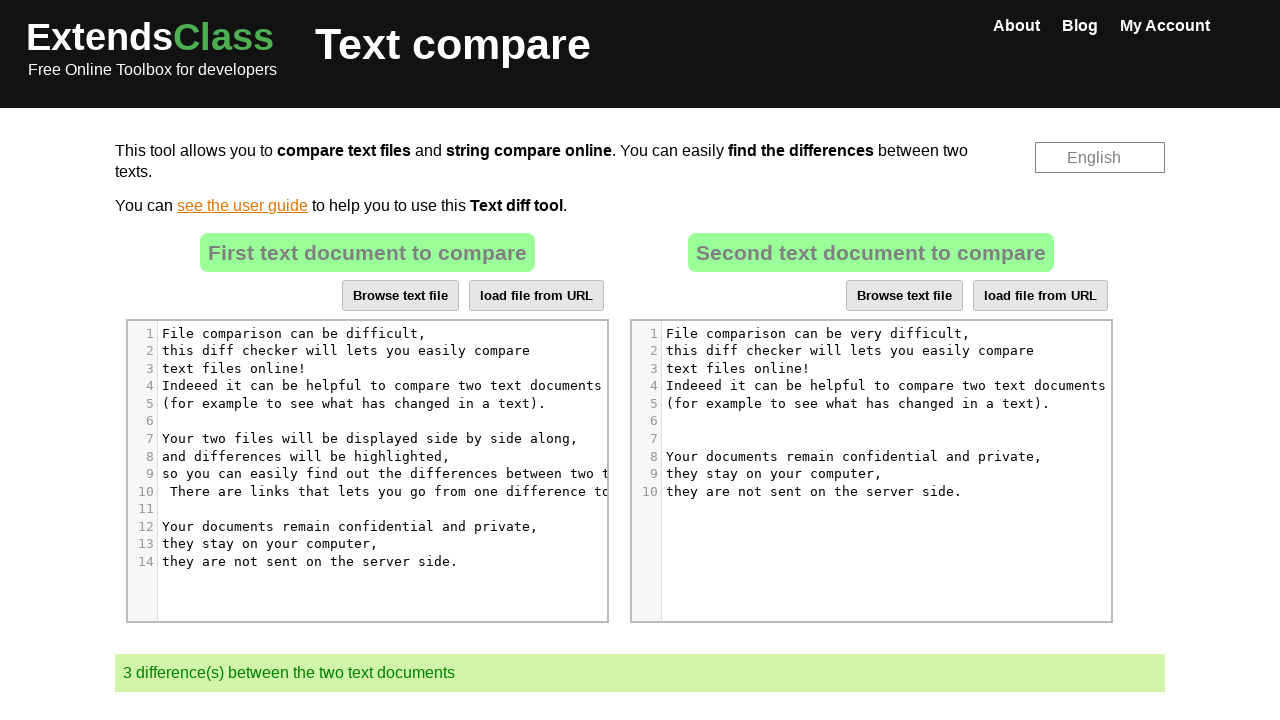

Navigated to text comparison tool
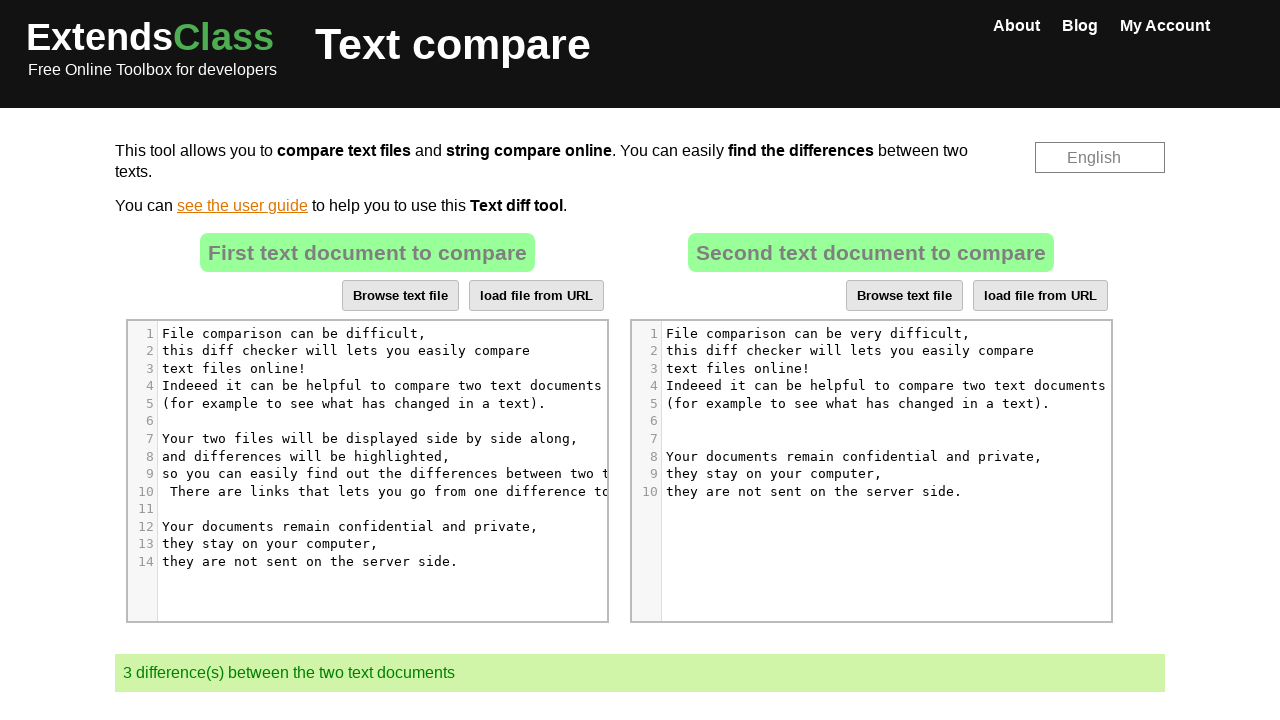

Clicked on source text area at (372, 474) on xpath=//*[@id="dropZone"]/div[2]/div/div[6]/div[1]/div/div/div/div[5]/div[9]/pre
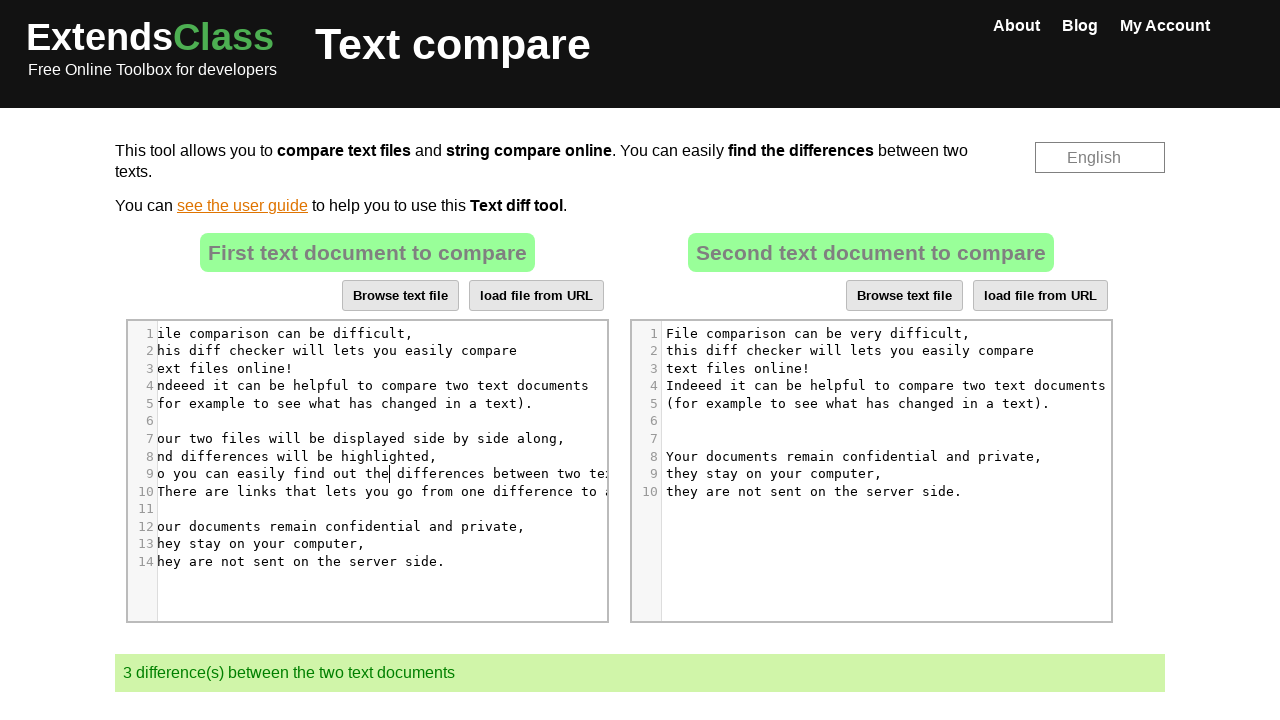

Selected all text in source area using Ctrl+A
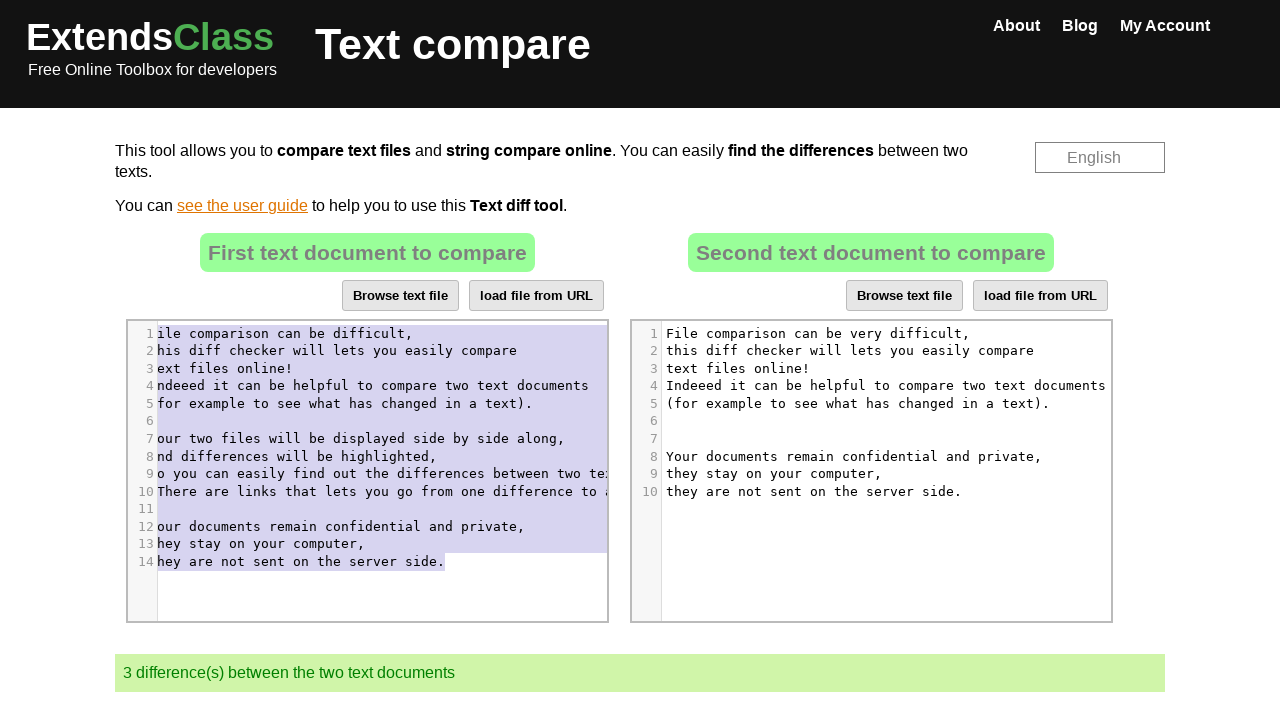

Copied selected text from source area using Ctrl+C
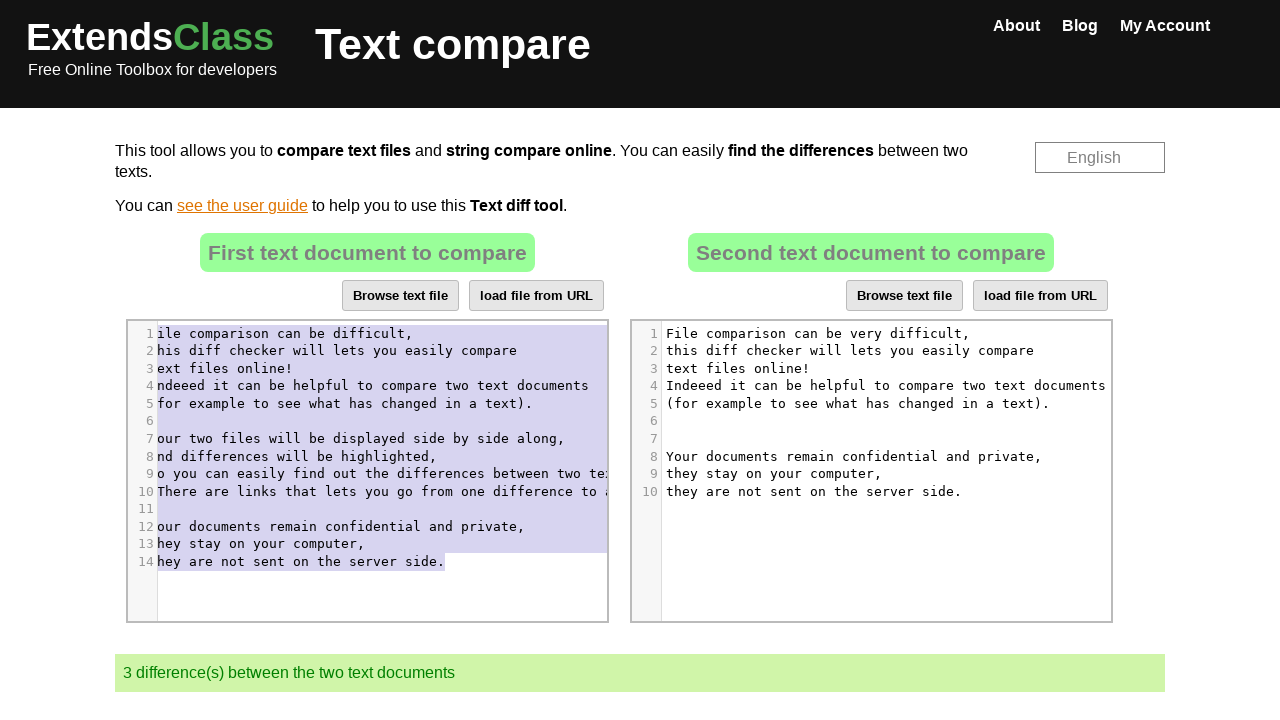

Clicked on destination text area at (858, 403) on xpath=//*[@id="dropZone2"]/div[2]/div/div[6]/div[1]/div/div/div/div[5]/div[5]/pr
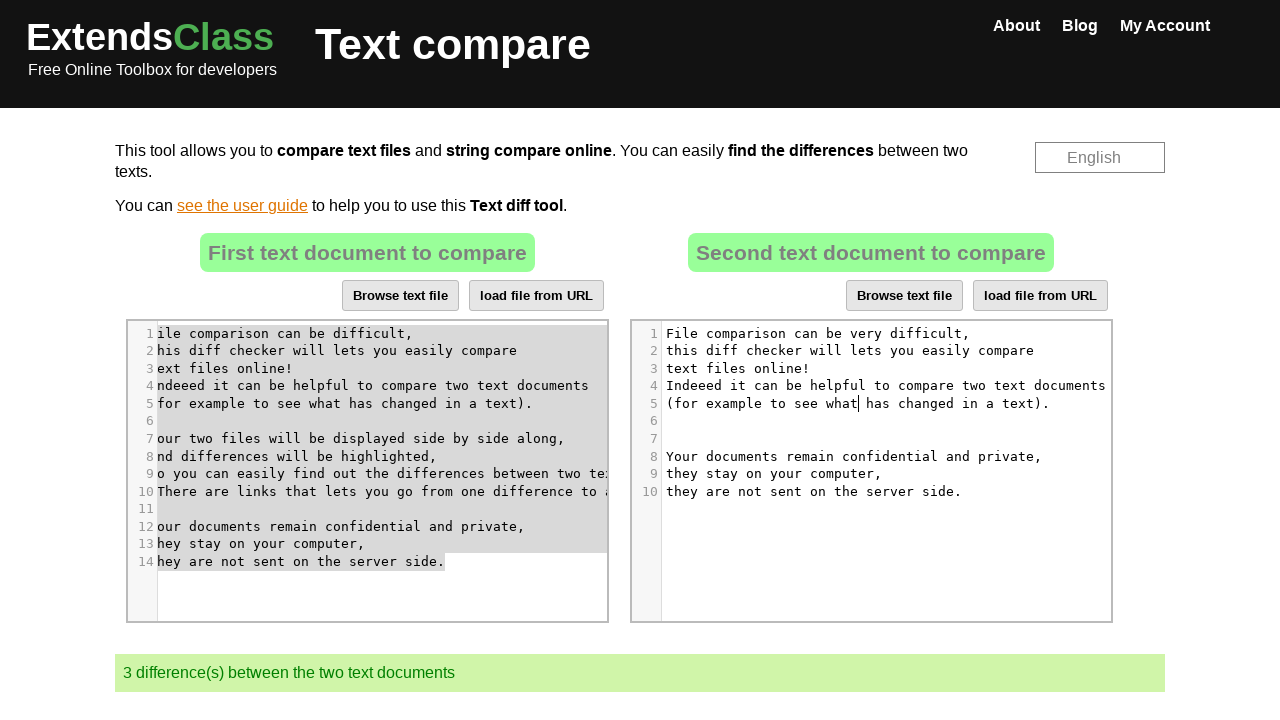

Selected all text in destination area using Ctrl+A
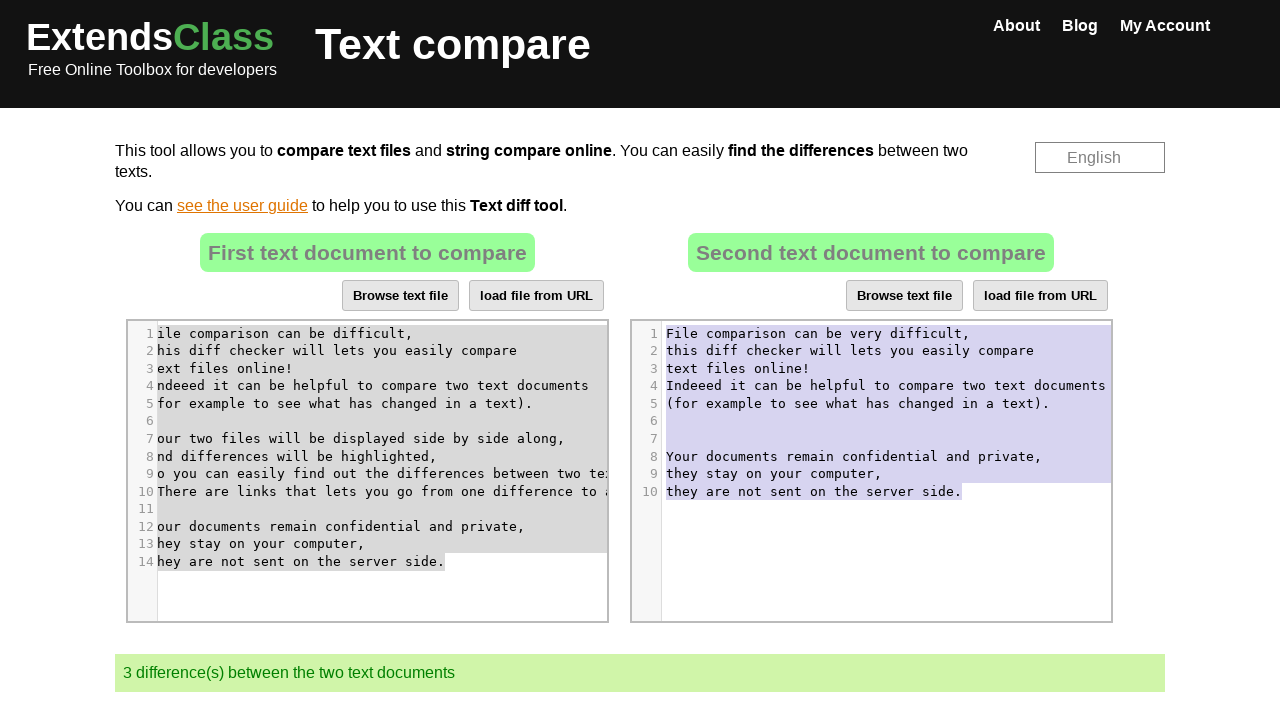

Pasted copied text to destination area using Ctrl+V
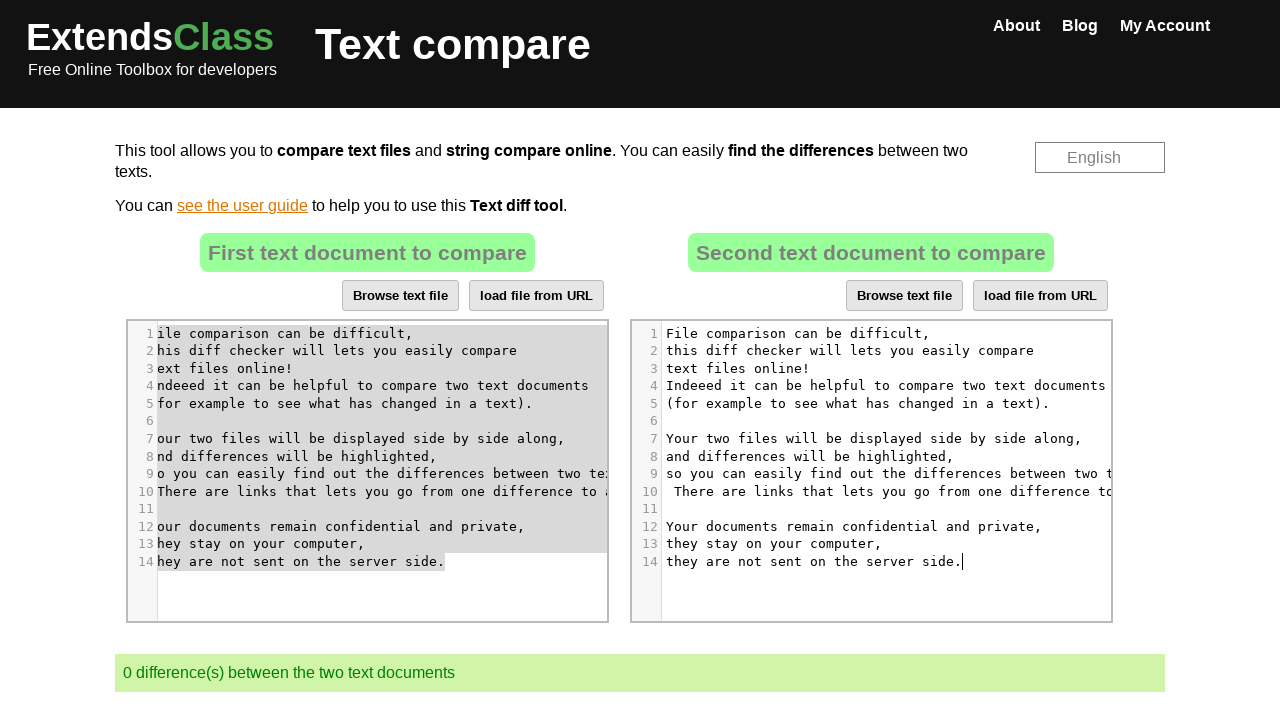

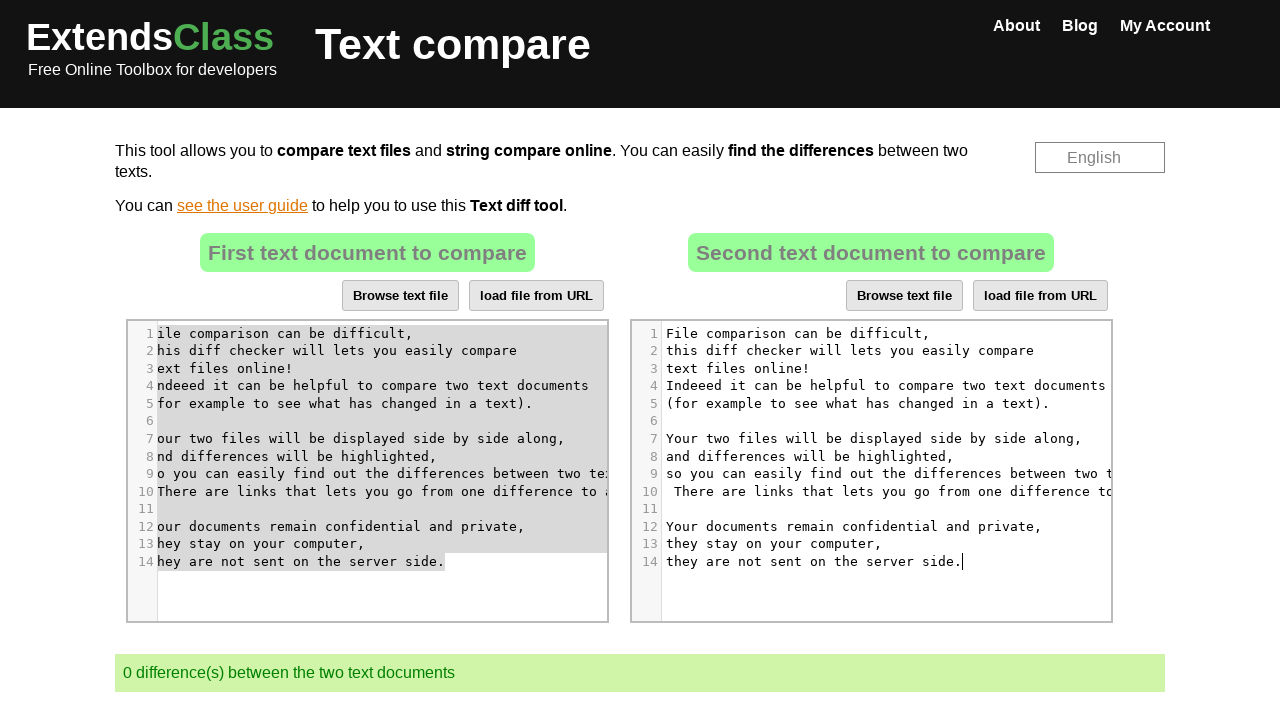